Tests that the Mount Sinai Health System home page loads and verifies the page title matches the expected value.

Starting URL: https://www.mountsinai.org/

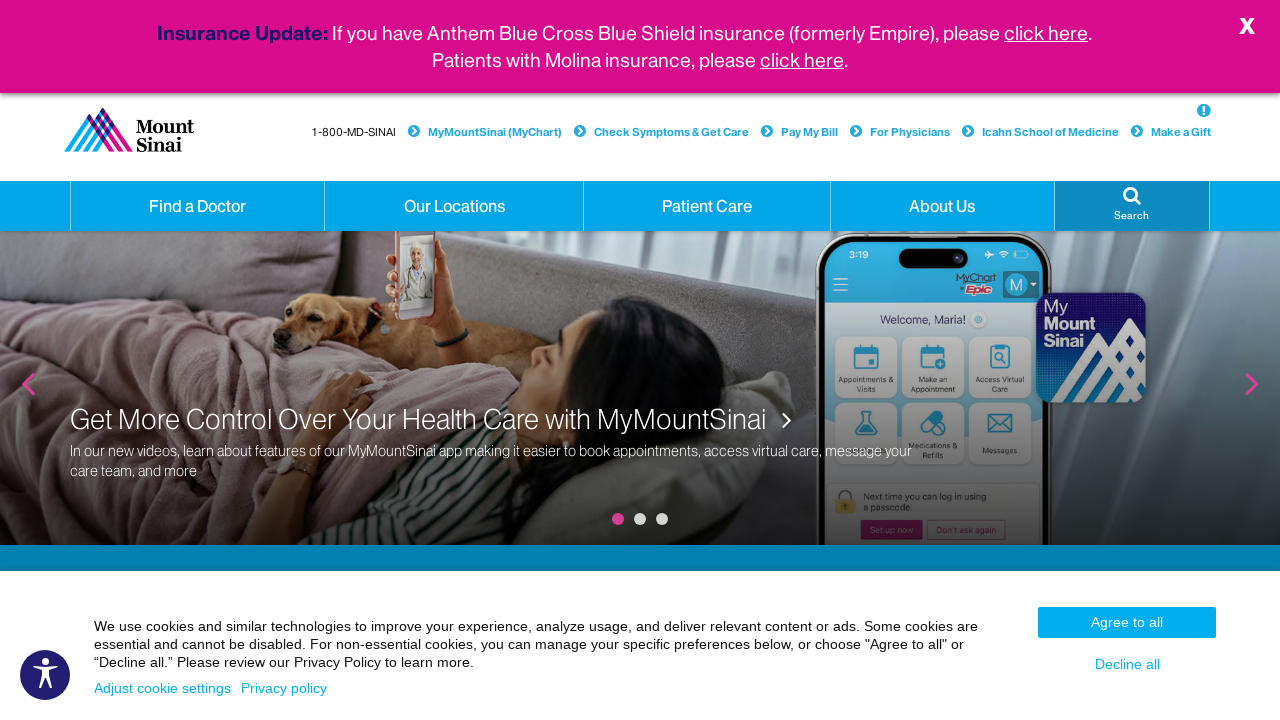

Waited for page DOM content to load
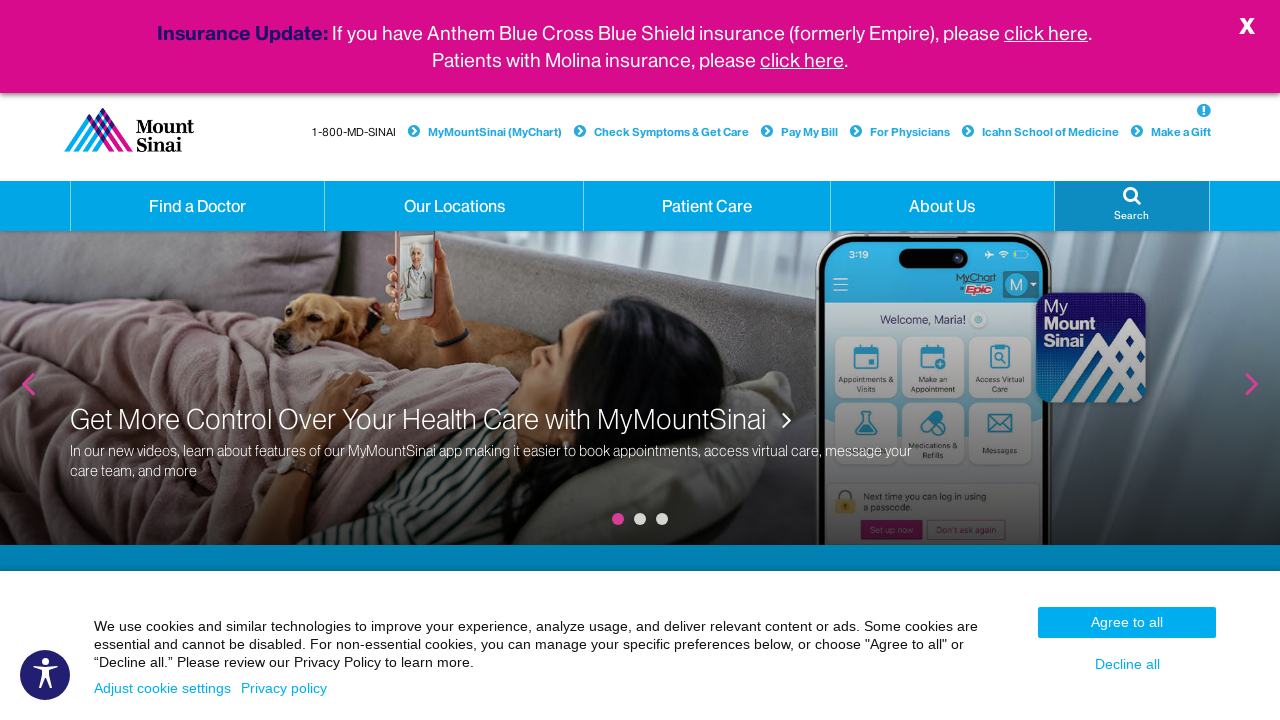

Retrieved page title: Mount Sinai Health System - New York City | Mount Sinai - New York
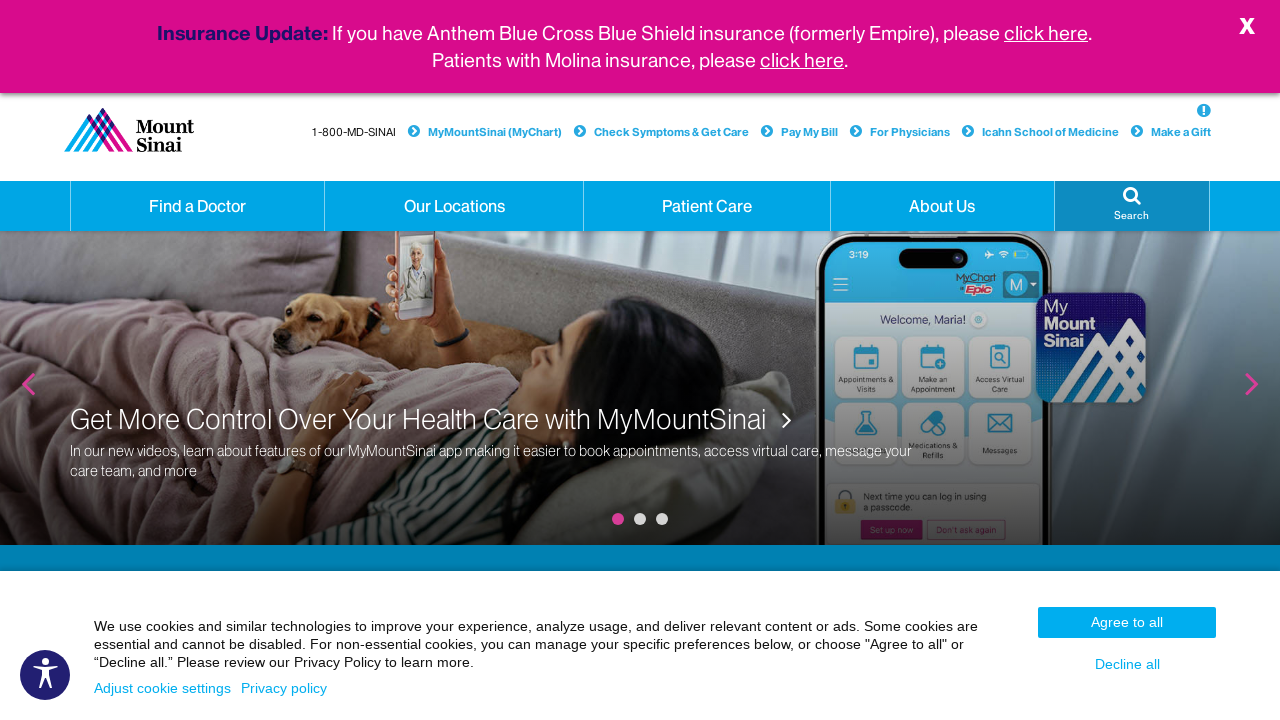

Verified page title matches expected value
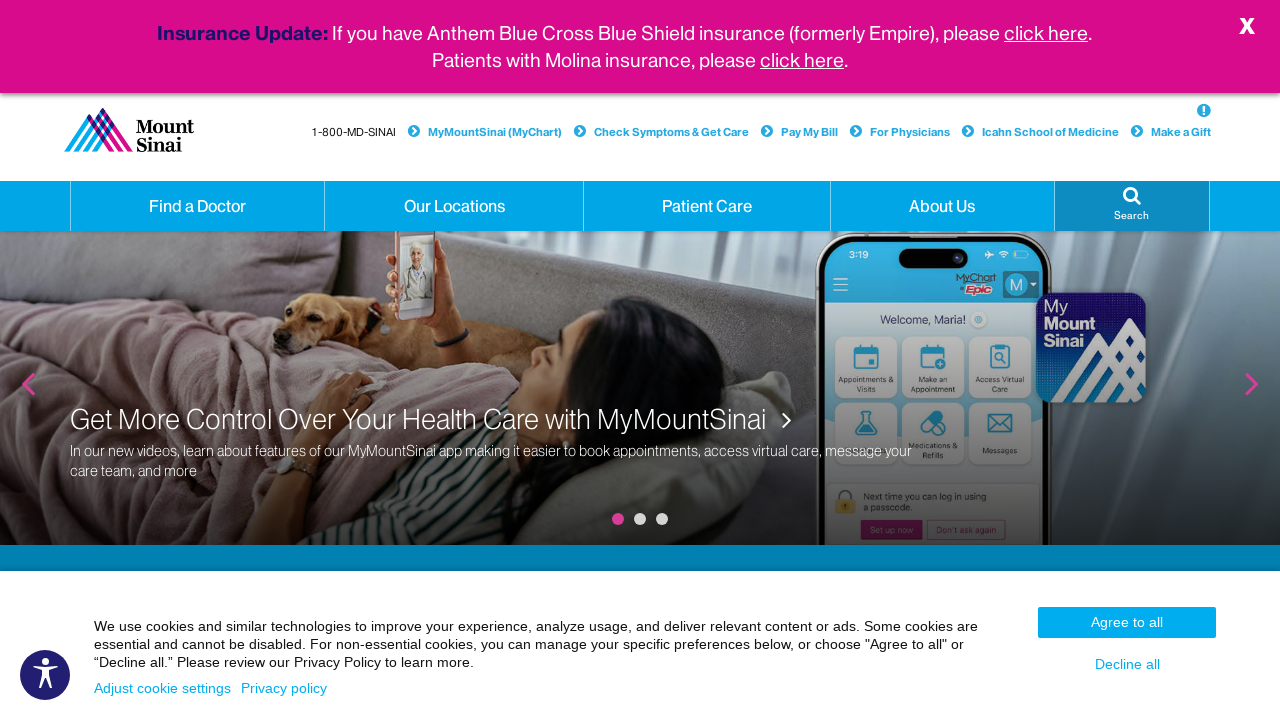

Test passed - home page title validation successful
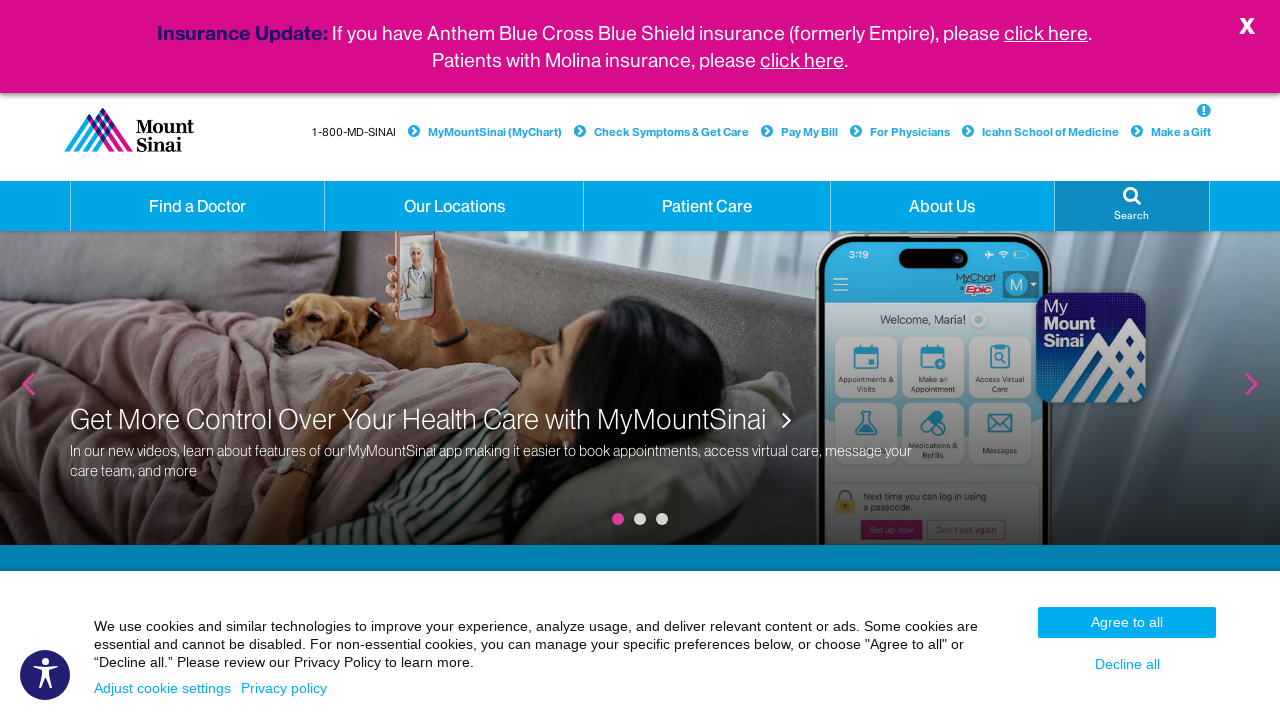

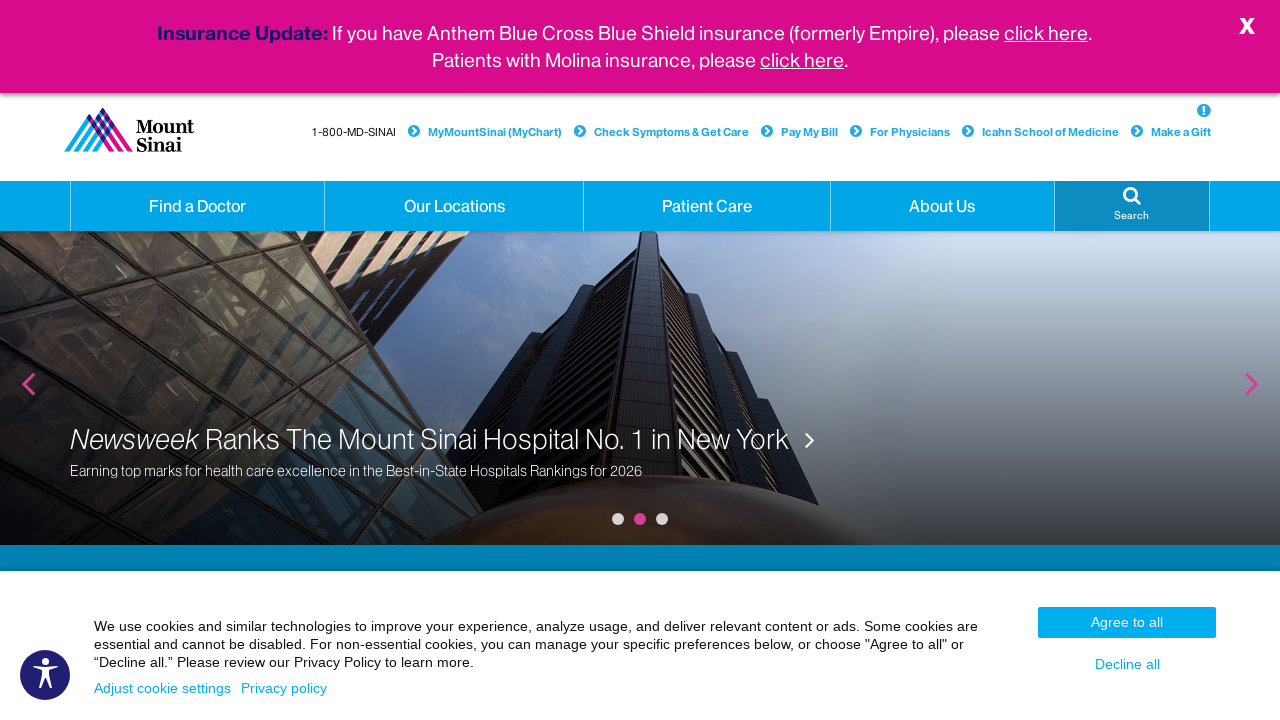